Tests dynamic table functionality by expanding a details section, updating the table caption, ID, and JSON data content, then refreshing the table and verifying the table structure and content are displayed correctly.

Starting URL: https://testpages.herokuapp.com/styled/tag/dynamic-table.html

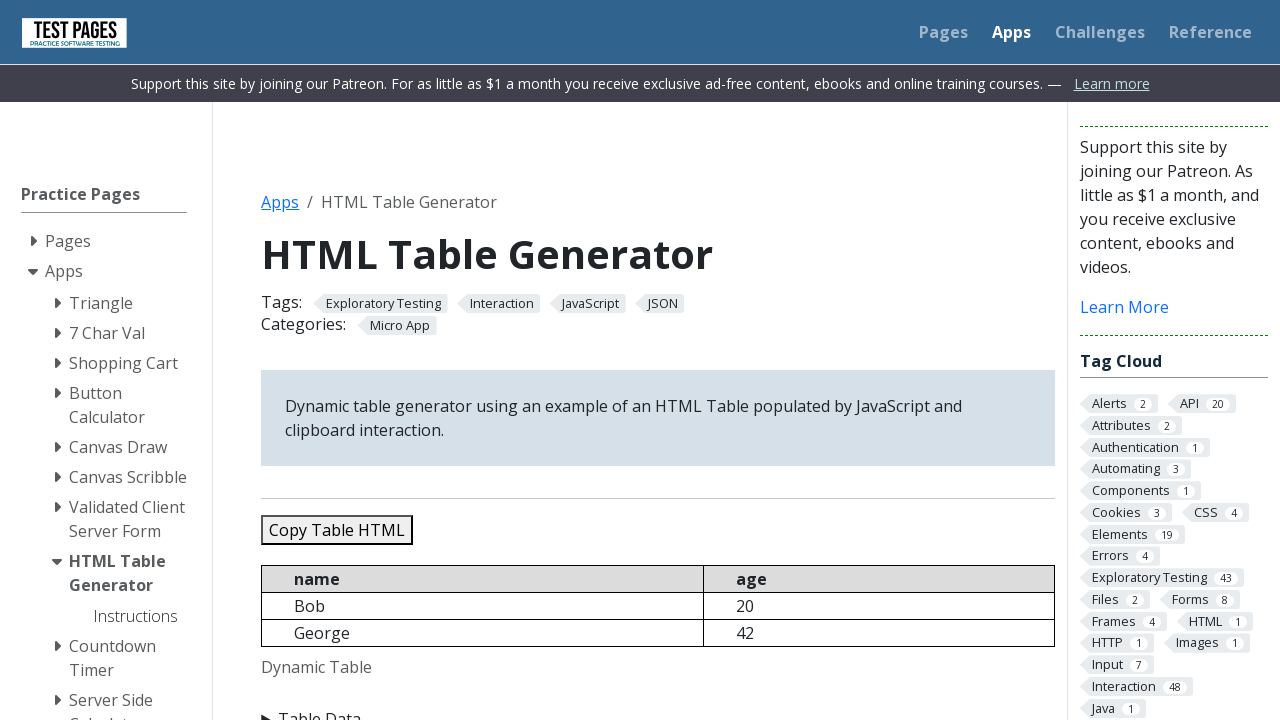

Clicked summary element to expand details section at (658, 708) on details summary
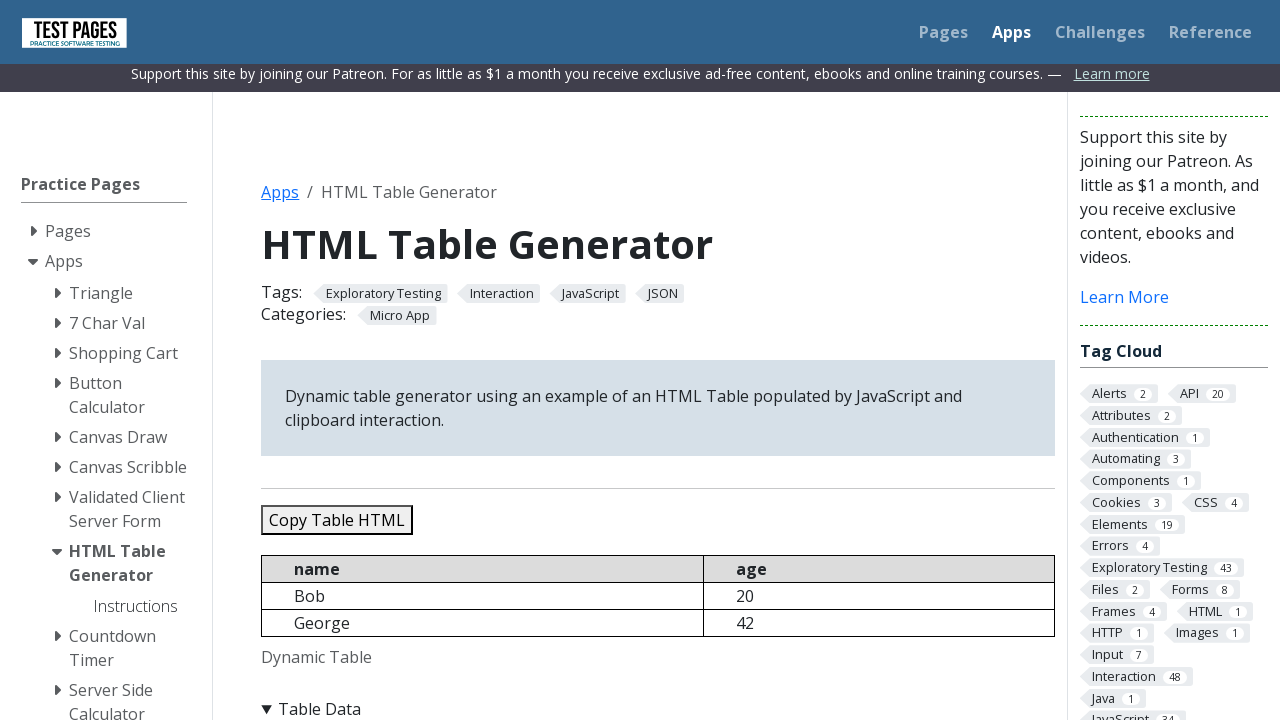

Cleared caption field on #caption
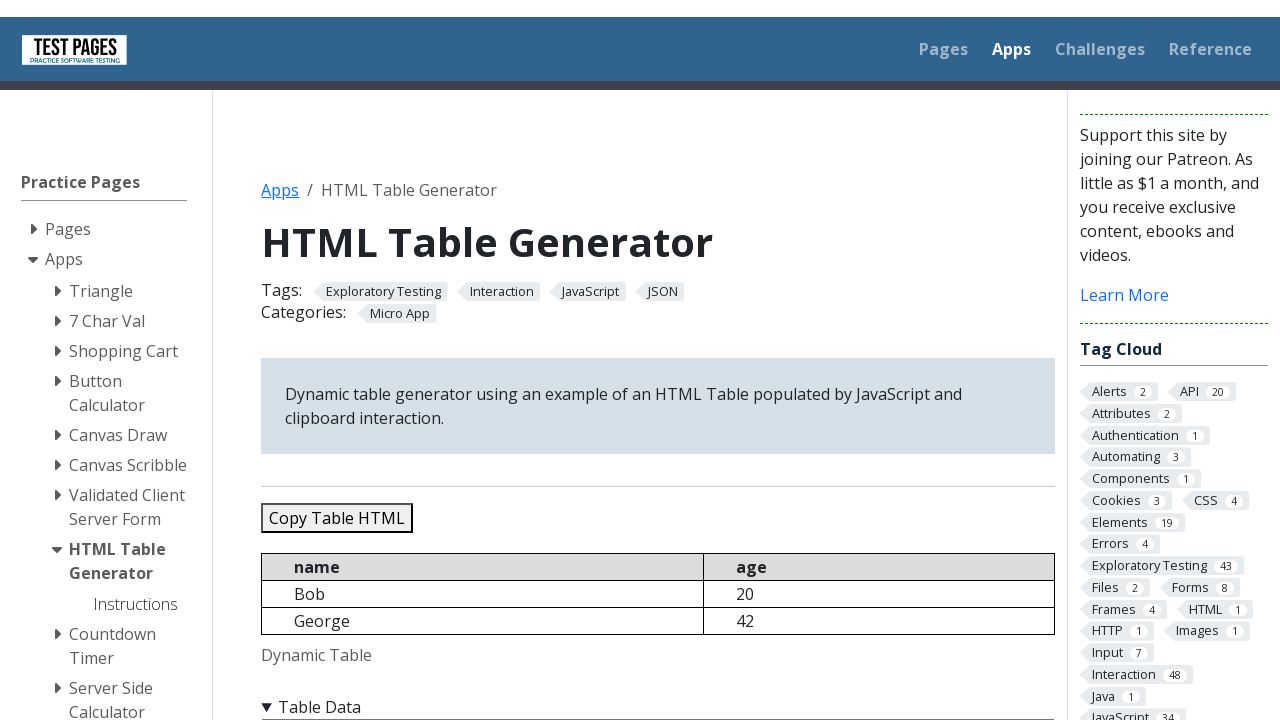

Filled caption field with 'text introdus la lectia Demo' on #caption
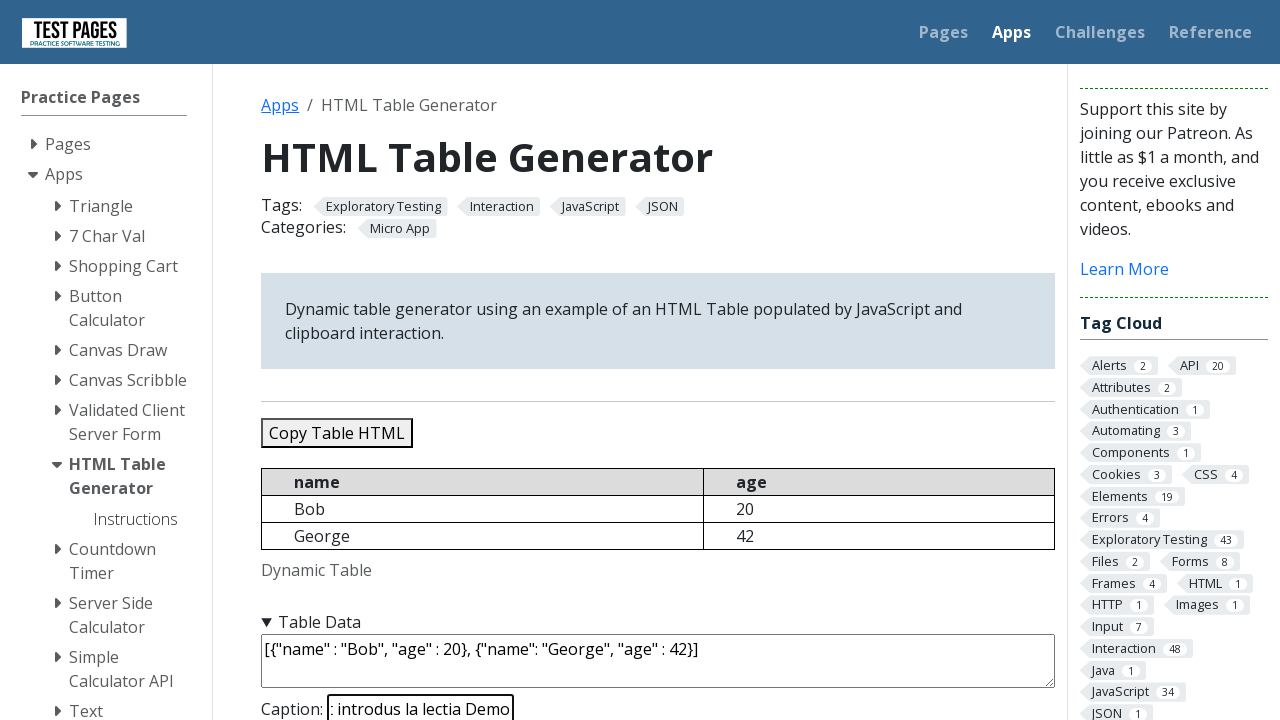

Cleared table ID field on #tableid
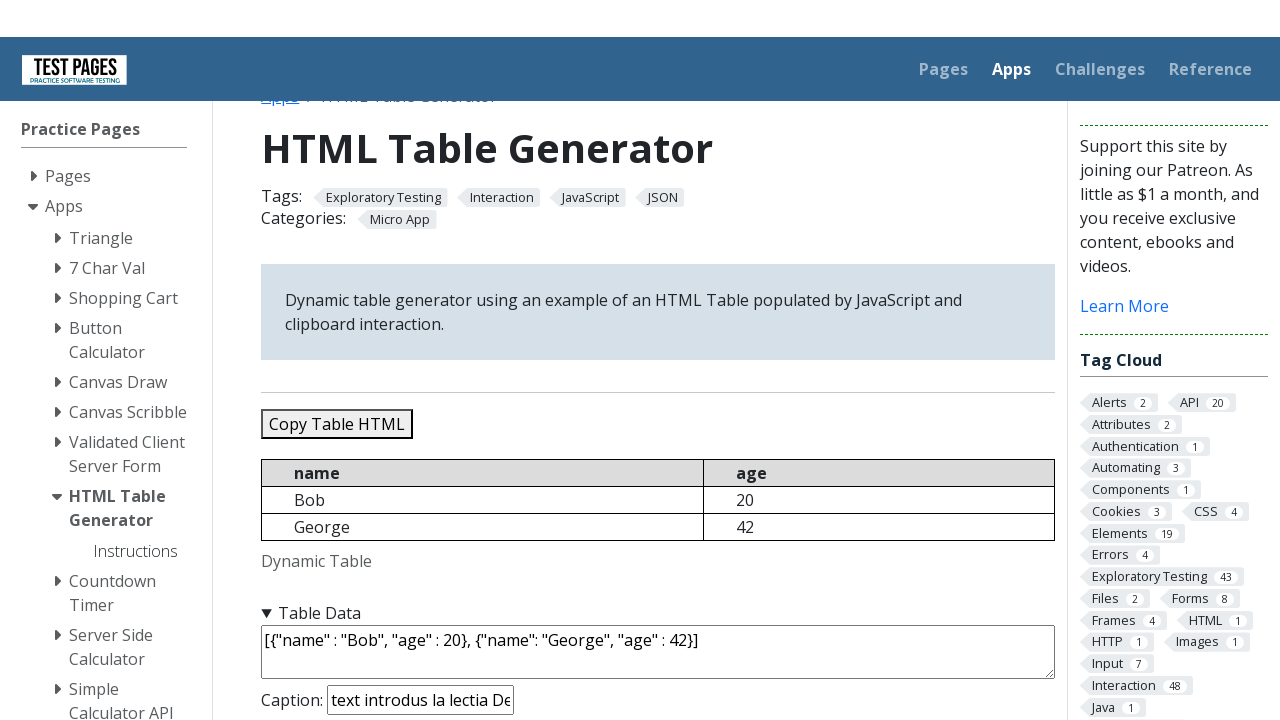

Filled table ID field with 'customId' on #tableid
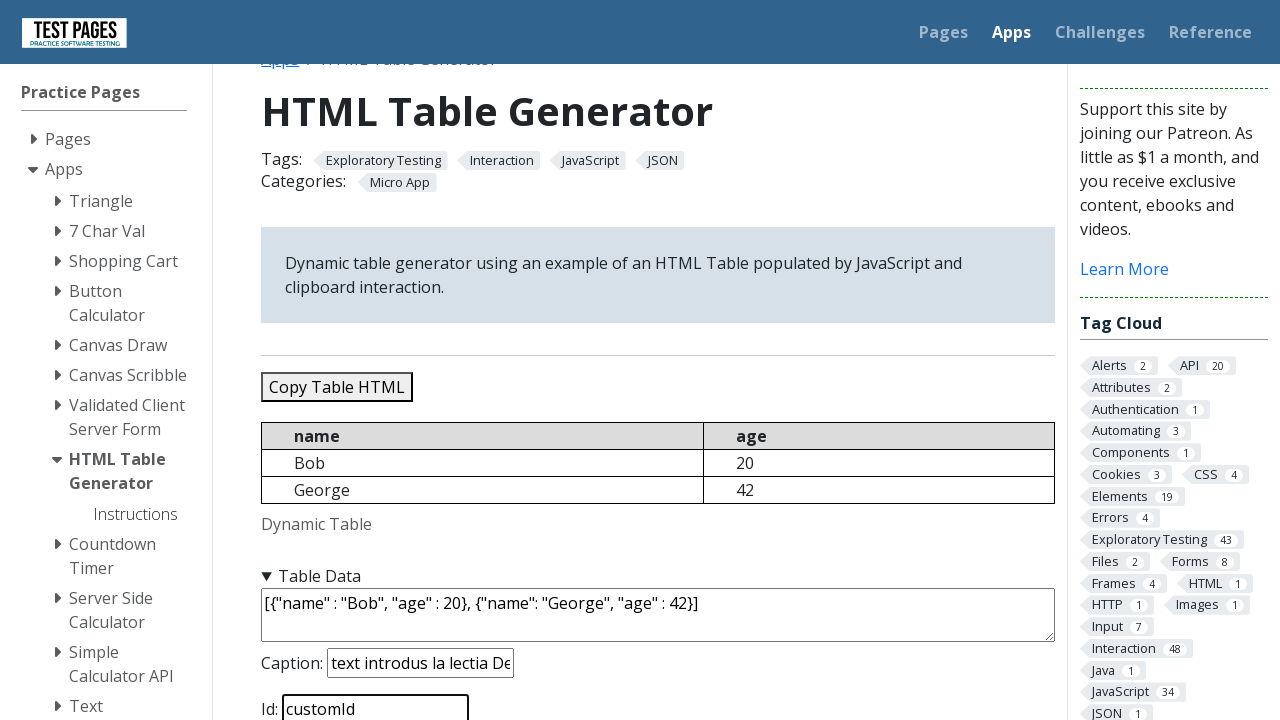

Cleared JSON data textarea on textarea#jsondata
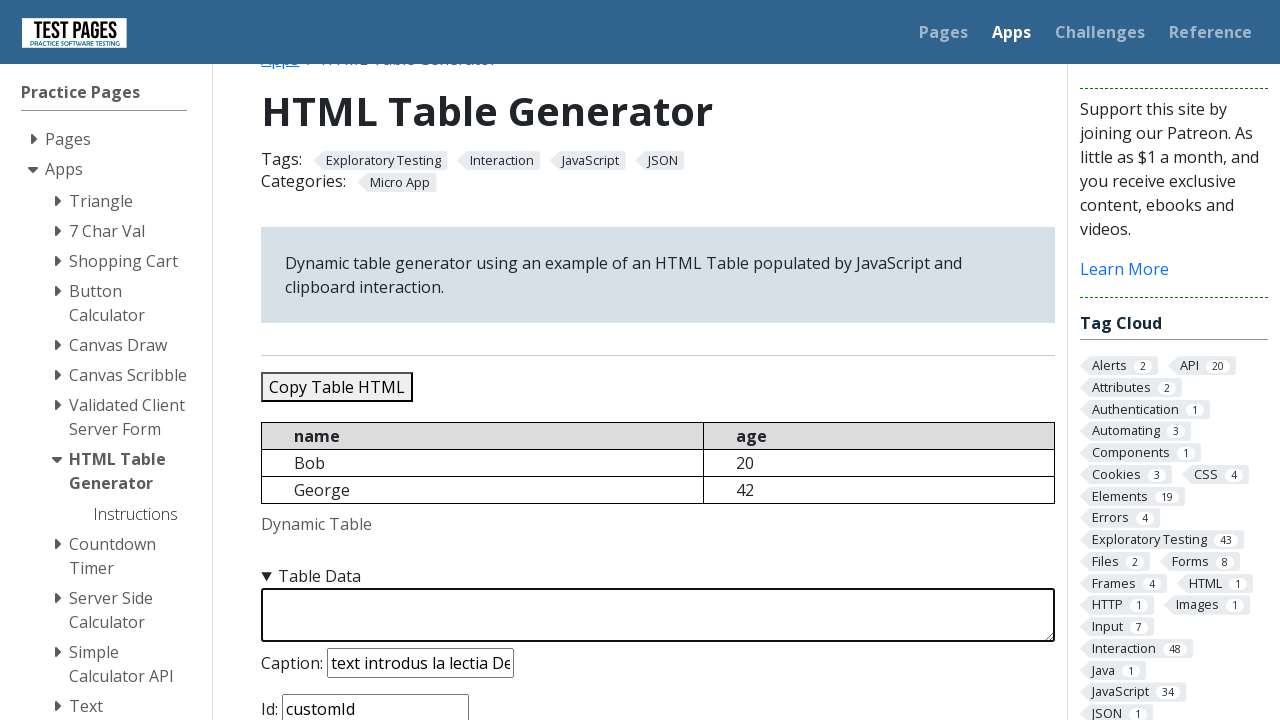

Filled JSON data textarea with 6 person records on textarea#jsondata
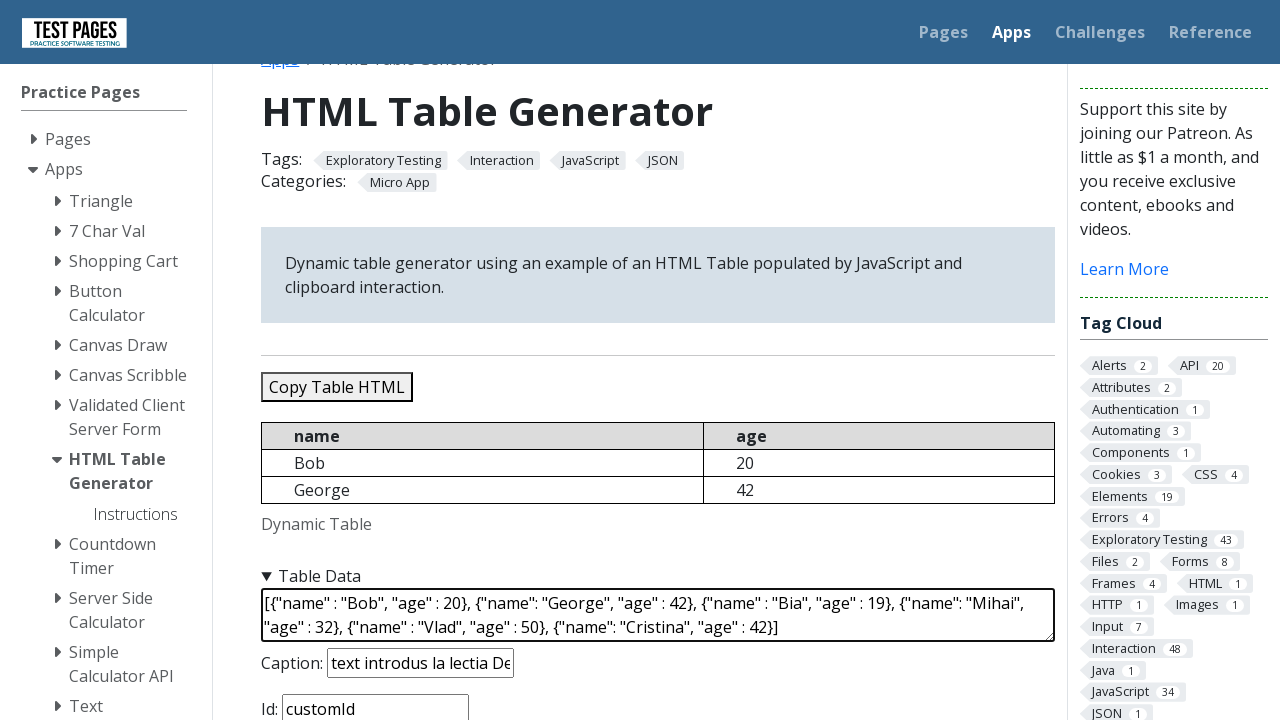

Clicked refresh table button at (359, 360) on #refreshtable
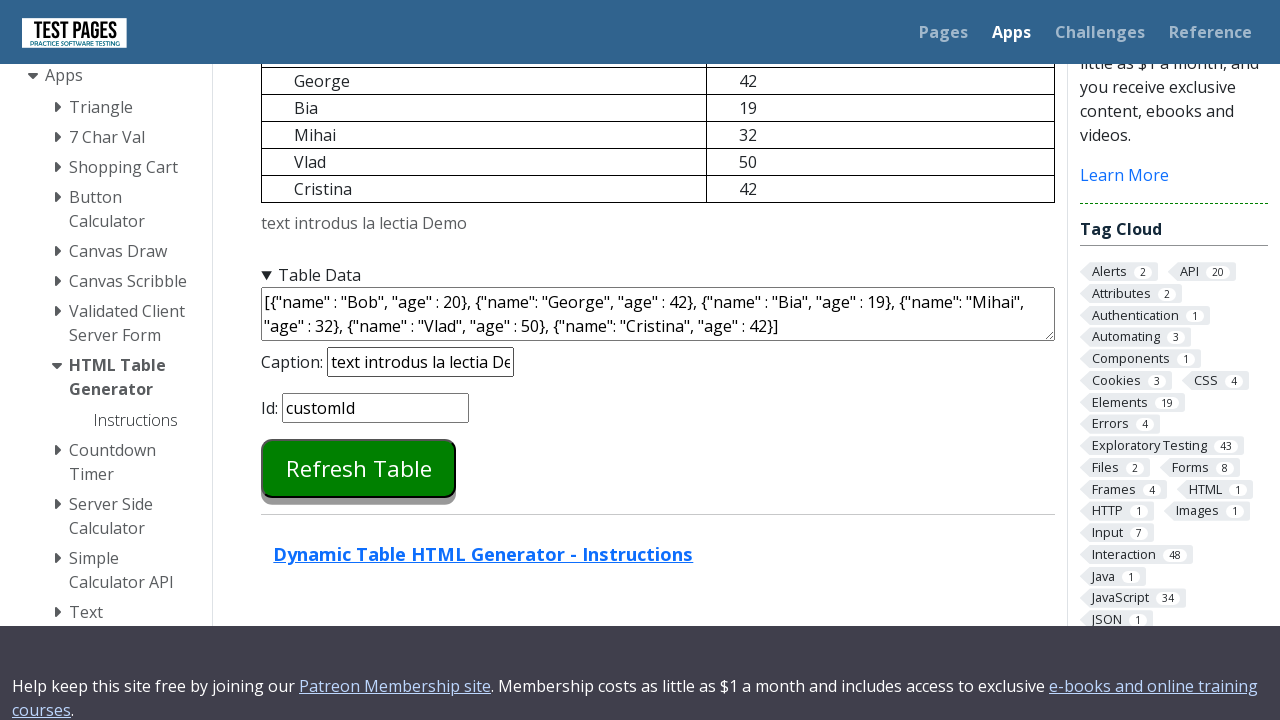

Table caption appeared after refresh
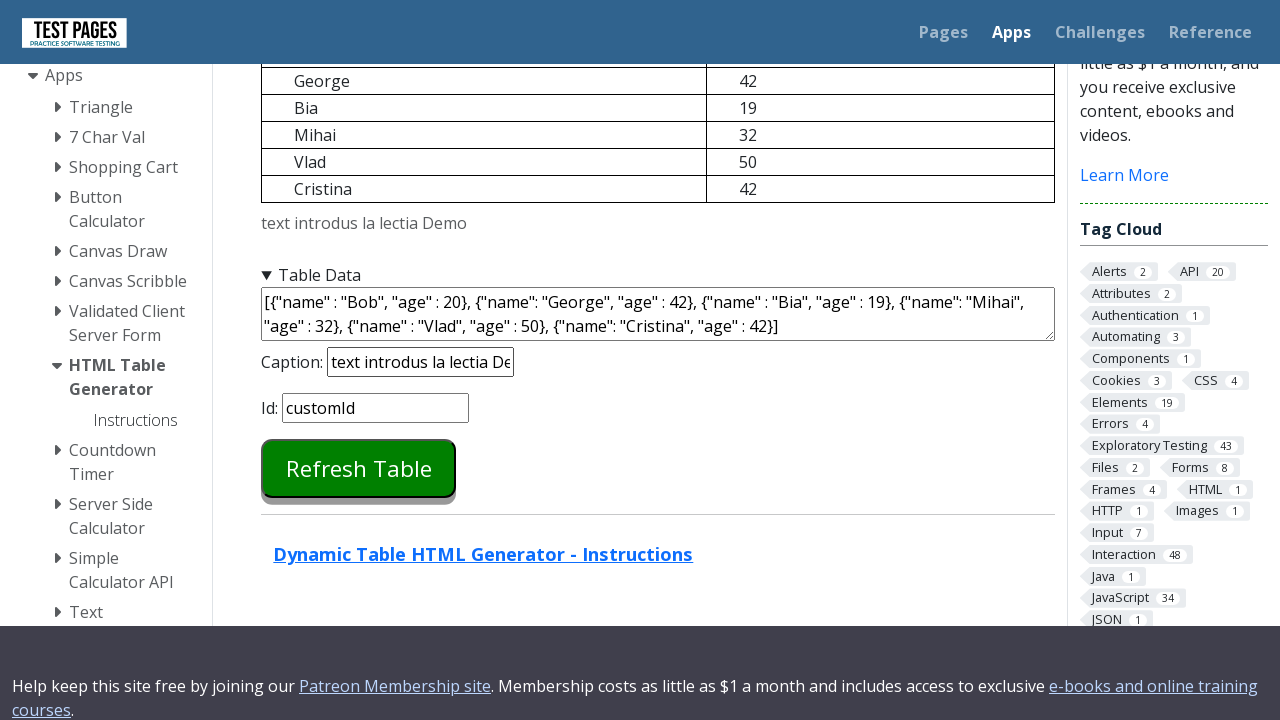

Table rows appeared, table structure verified
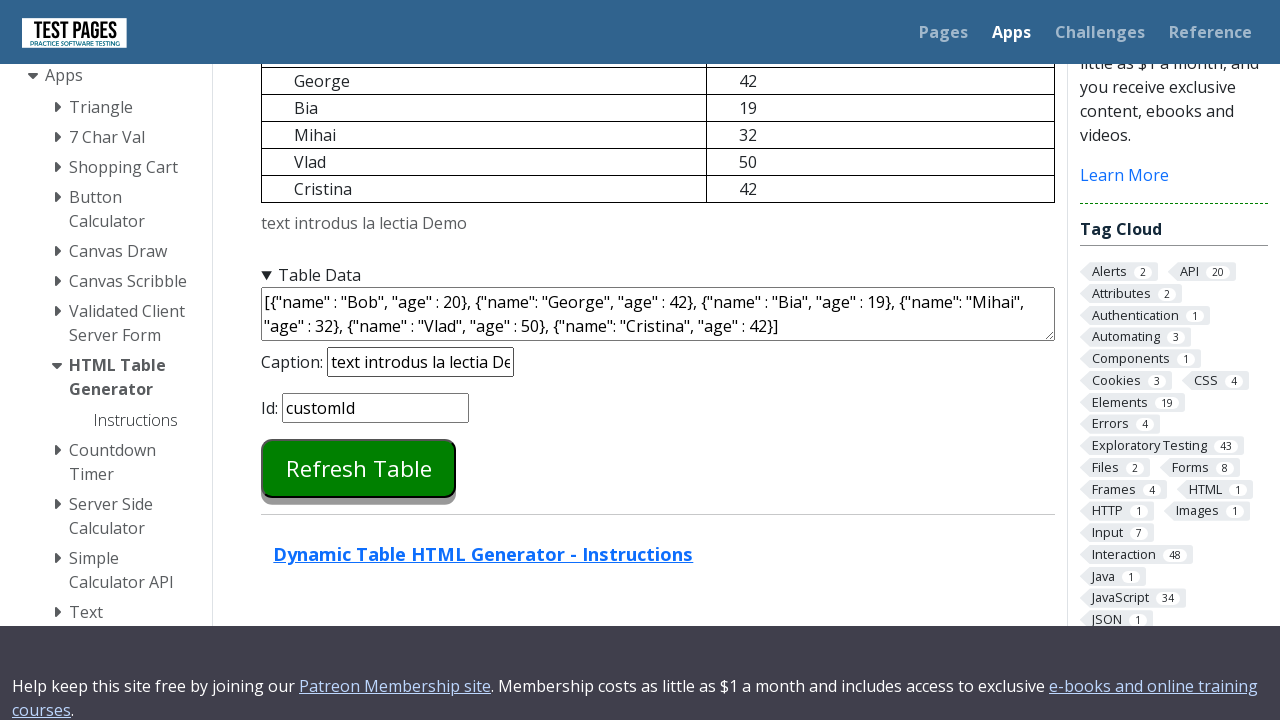

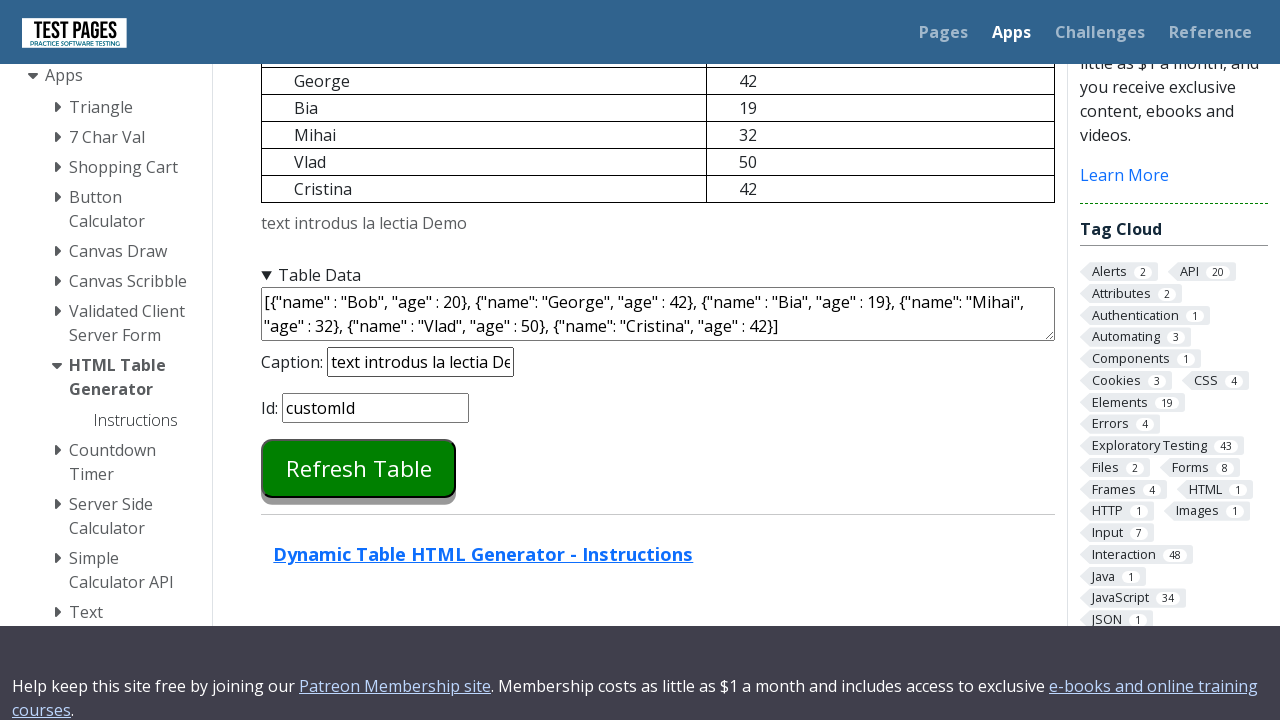